Tests the progress bar functionality by clicking the start button and waiting for the progress bar to reach 100%, then verifying the completion value.

Starting URL: https://demoqa.com/progress-bar

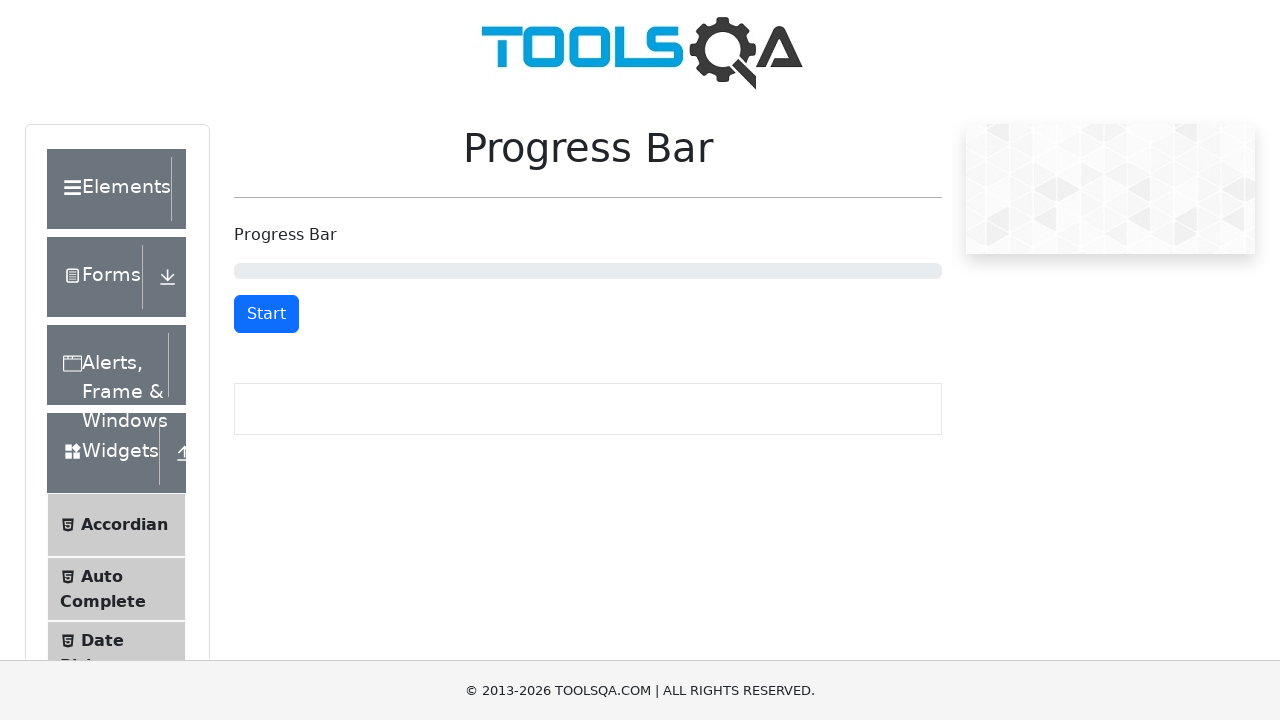

Clicked start button to begin progress bar at (266, 314) on #startStopButton
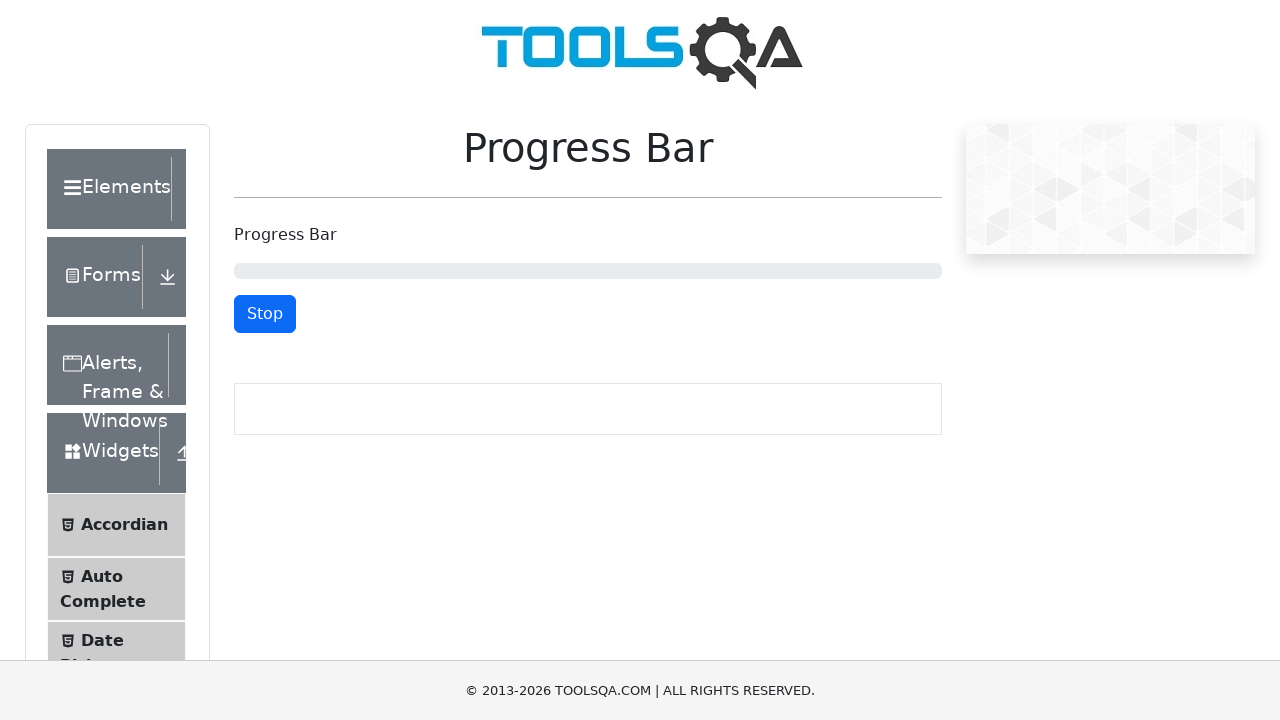

Waited for progress bar to reach 100%
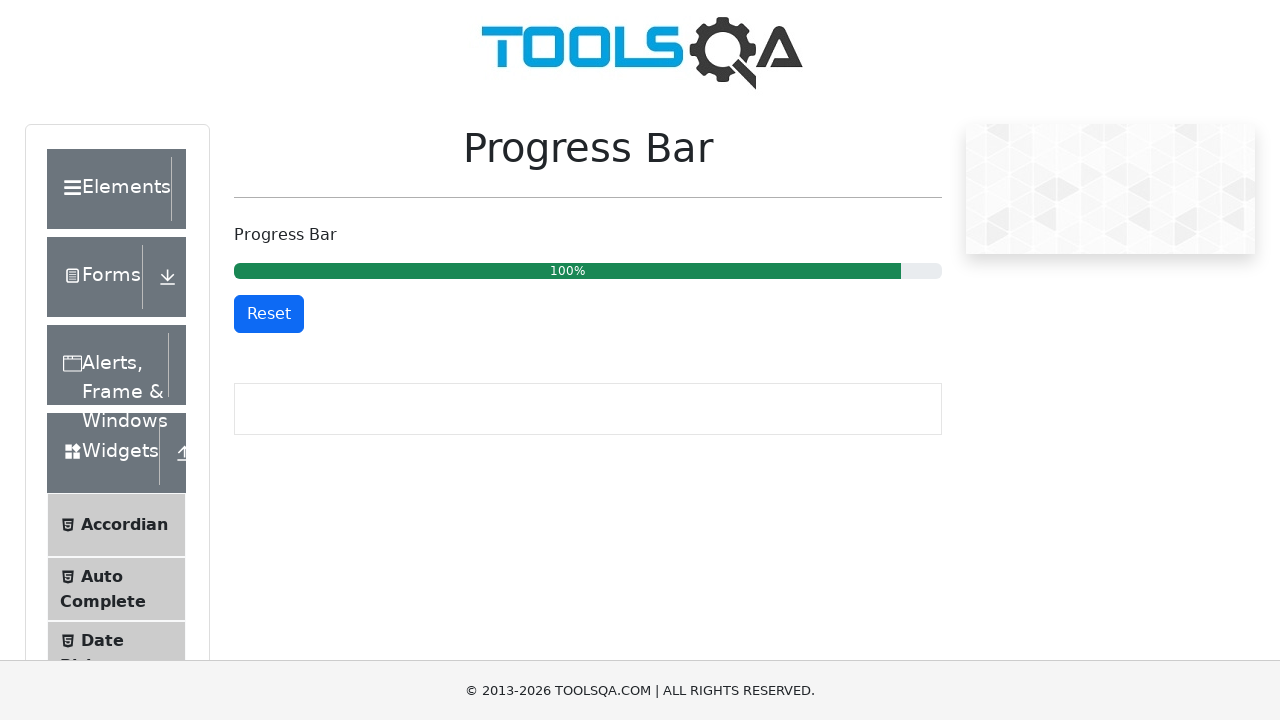

Located progress bar element
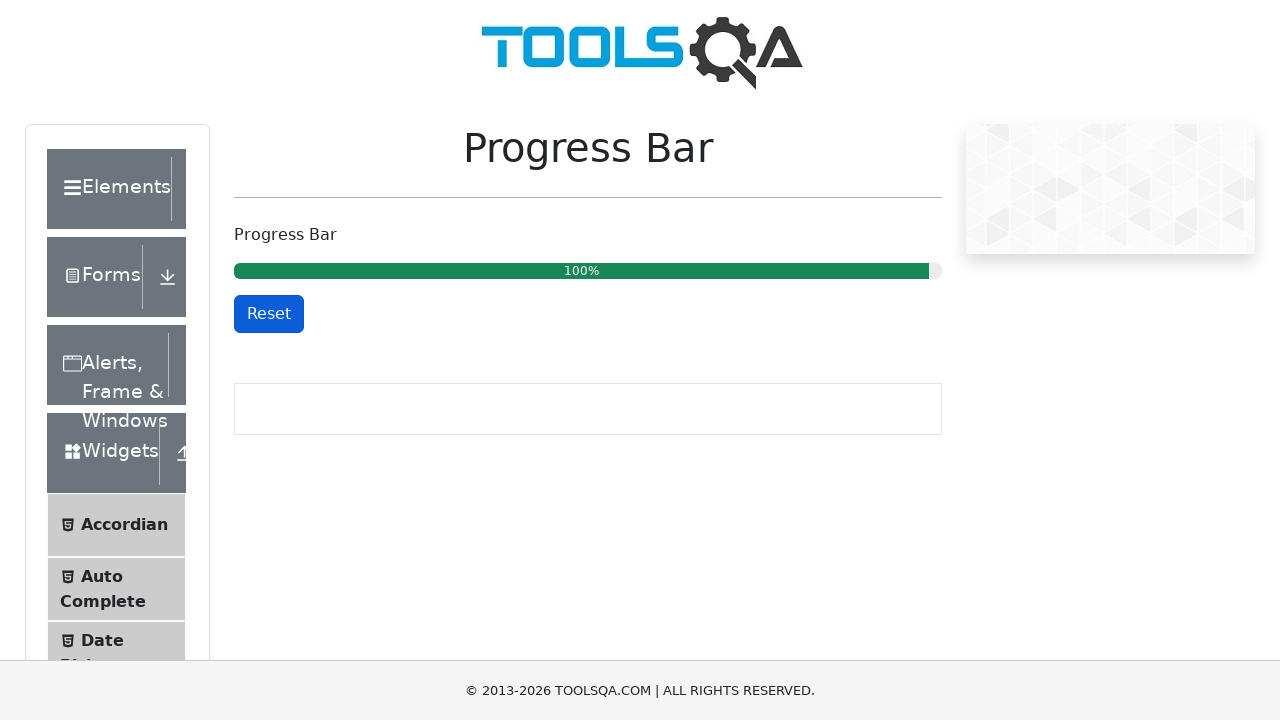

Retrieved progress bar aria-valuenow attribute
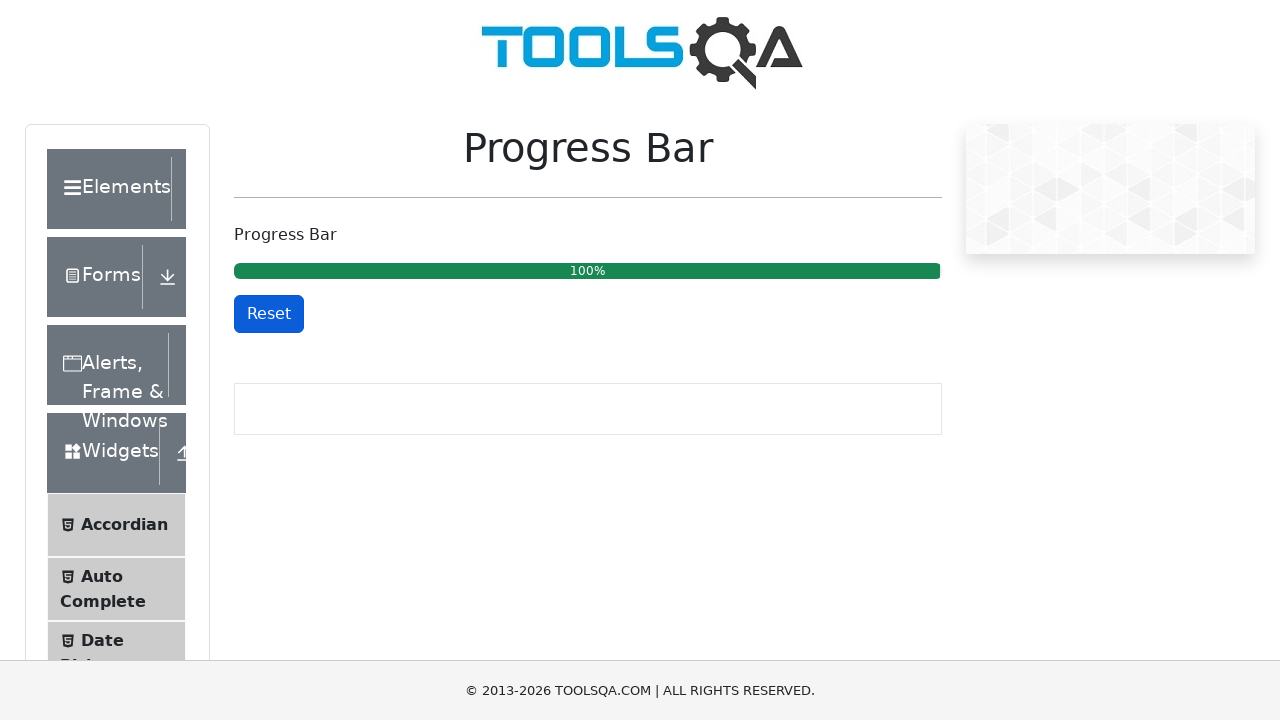

Verified progress bar reached 100%
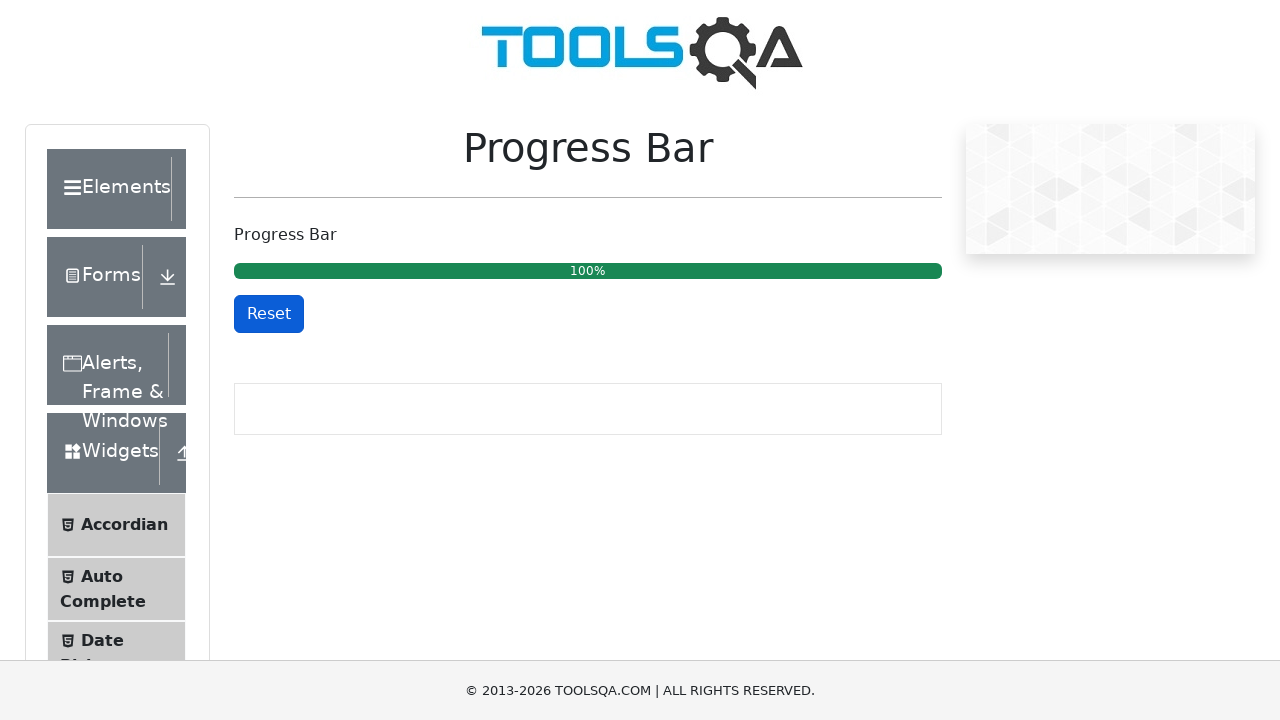

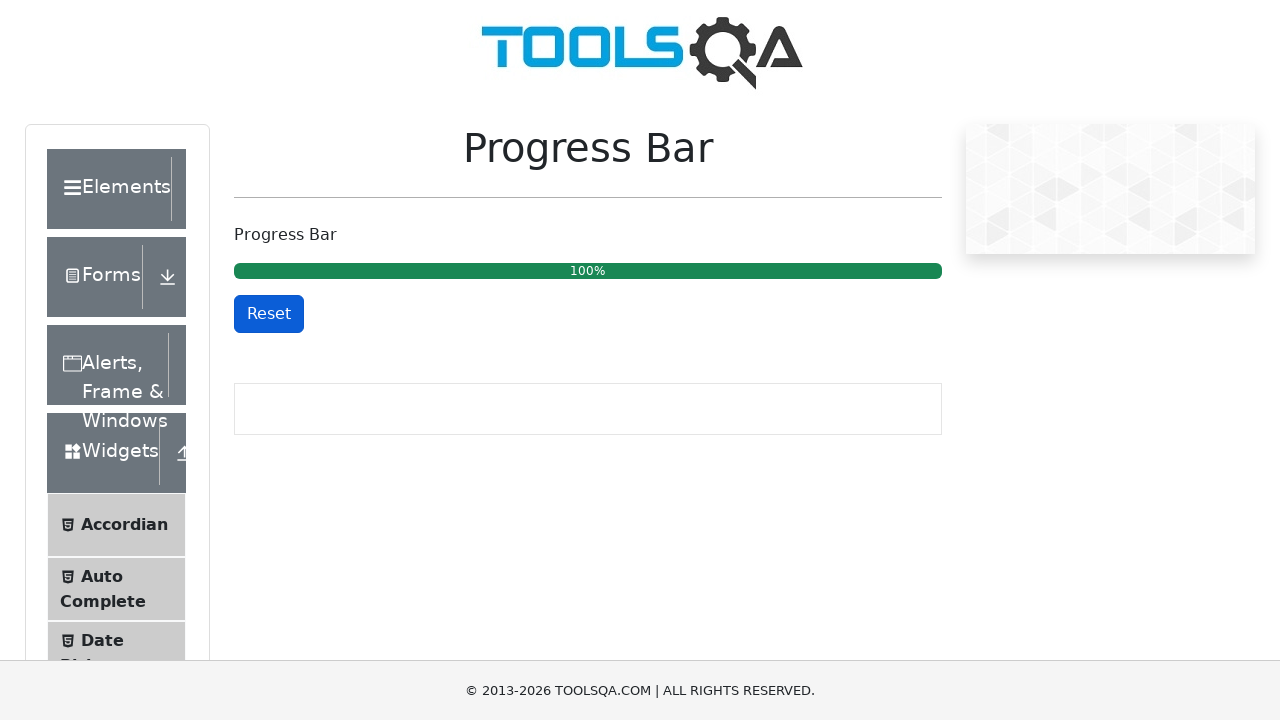